Clicks on the first "View Product" link to view product details

Starting URL: https://automationexercise.com/

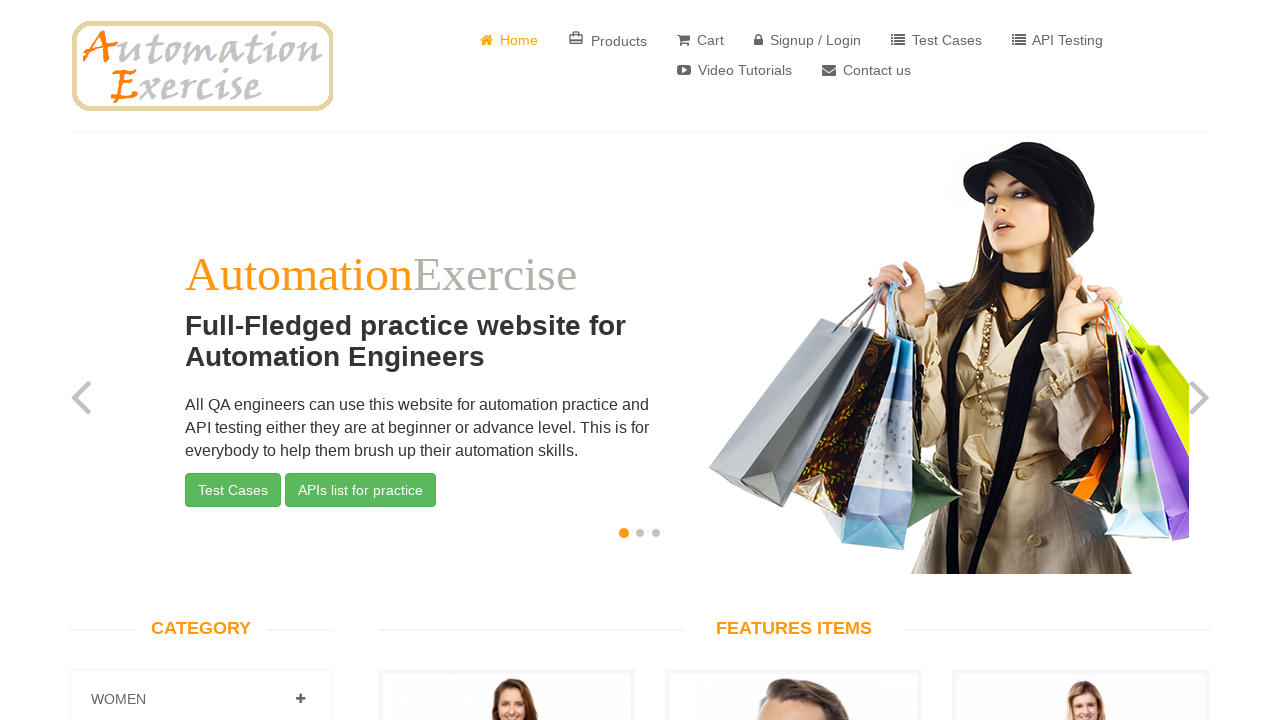

Navigated to Automation Exercise homepage
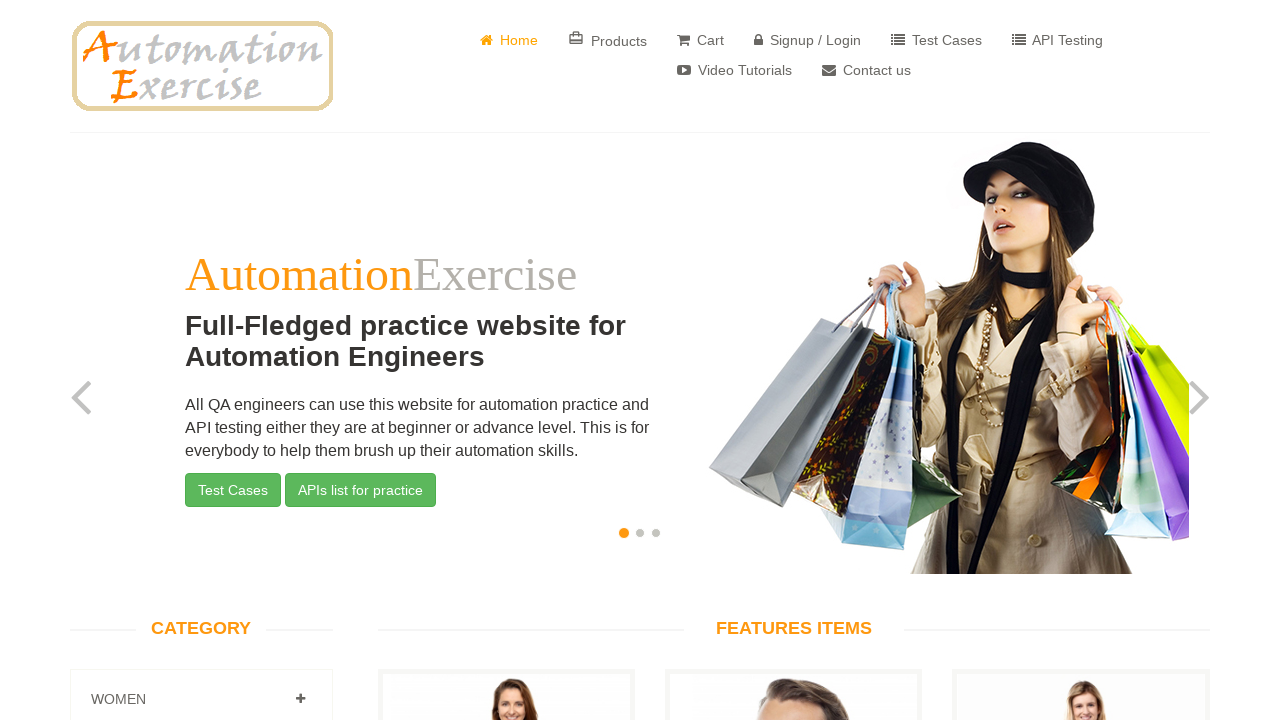

Clicked on the first 'View Product' link to view product details at (506, 361) on text=View Product >> nth=0
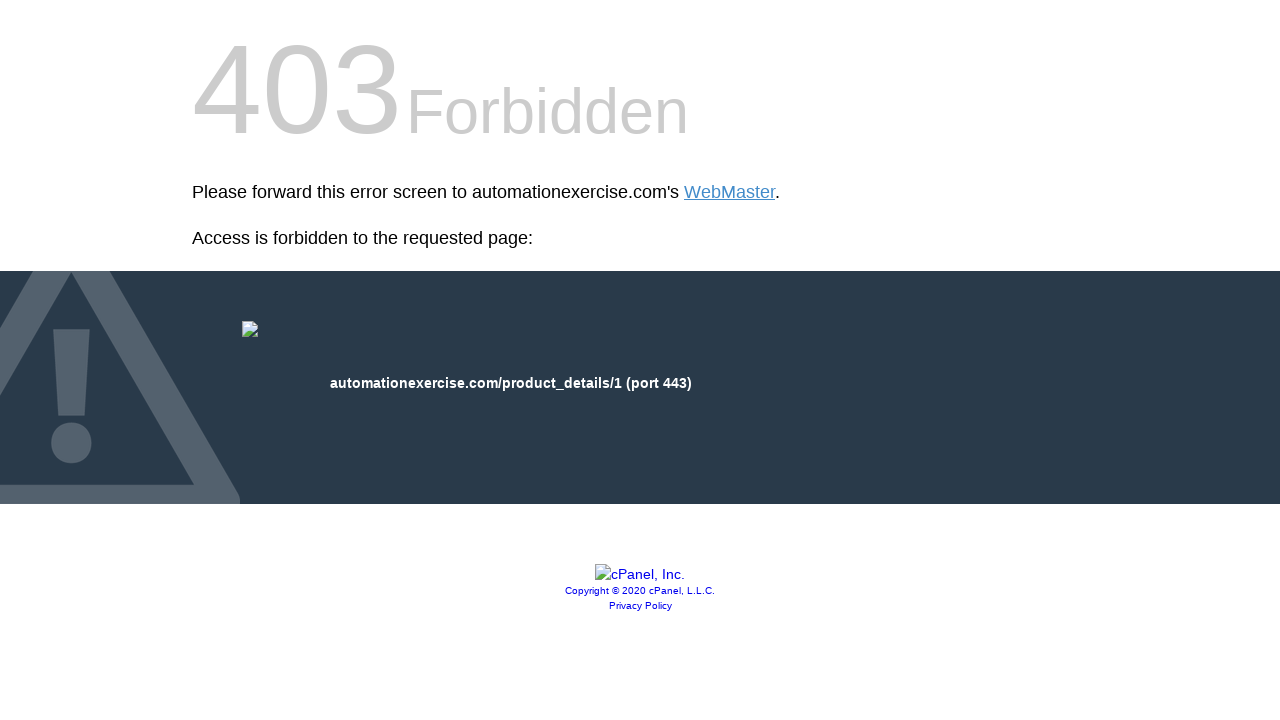

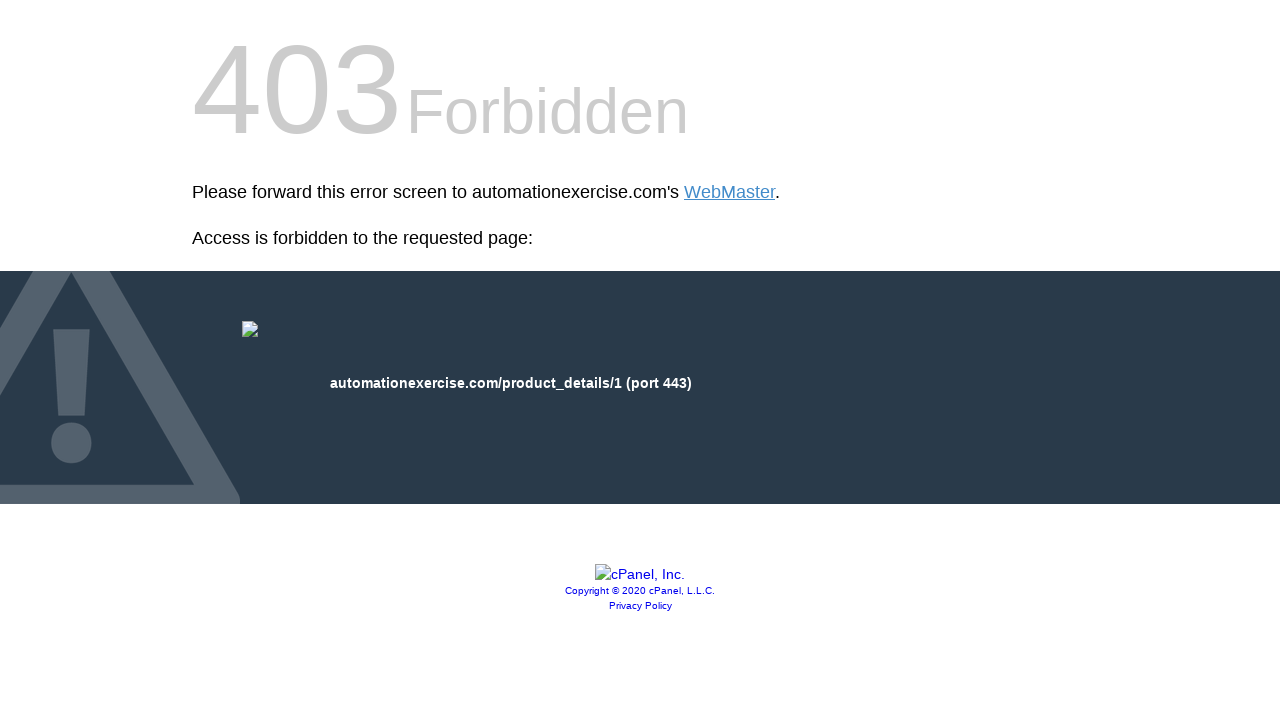